Tests window scrolling and table scrolling on a practice automation page, then verifies that the sum of values in a table column matches the displayed total amount.

Starting URL: https://rahulshettyacademy.com/AutomationPractice/

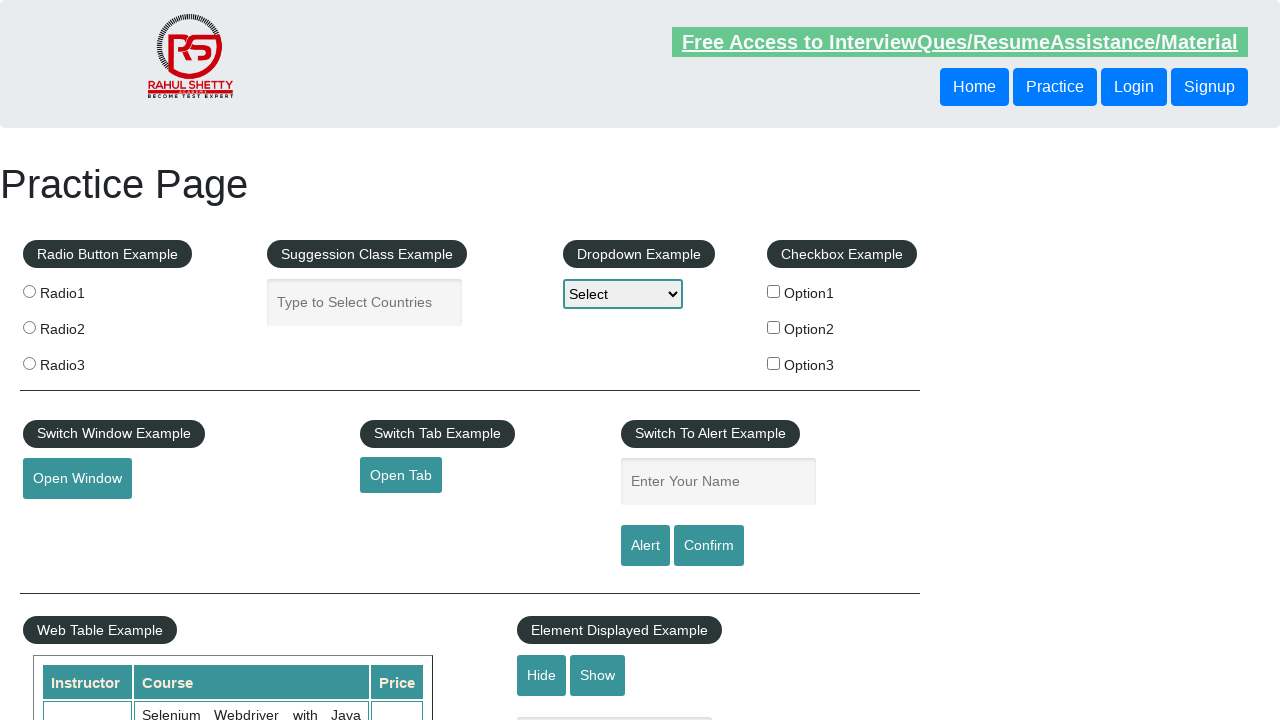

Scrolled window down by 500 pixels
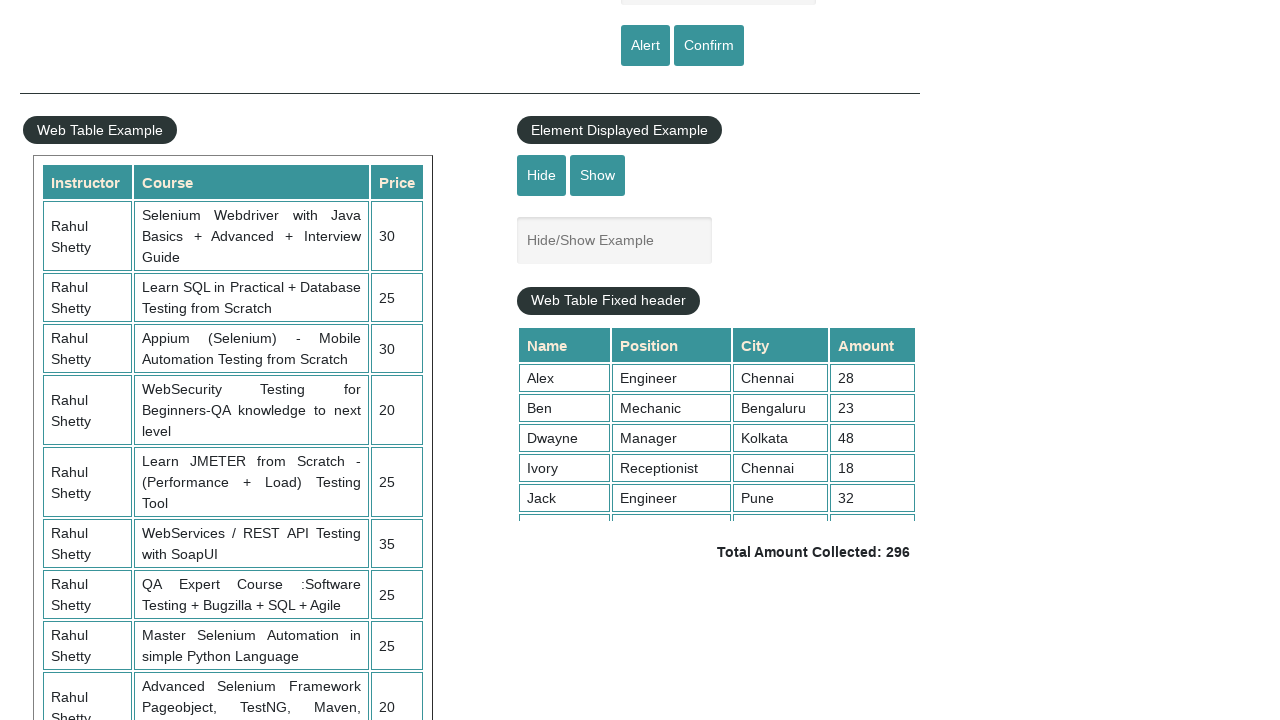

Scrolled table container to the bottom
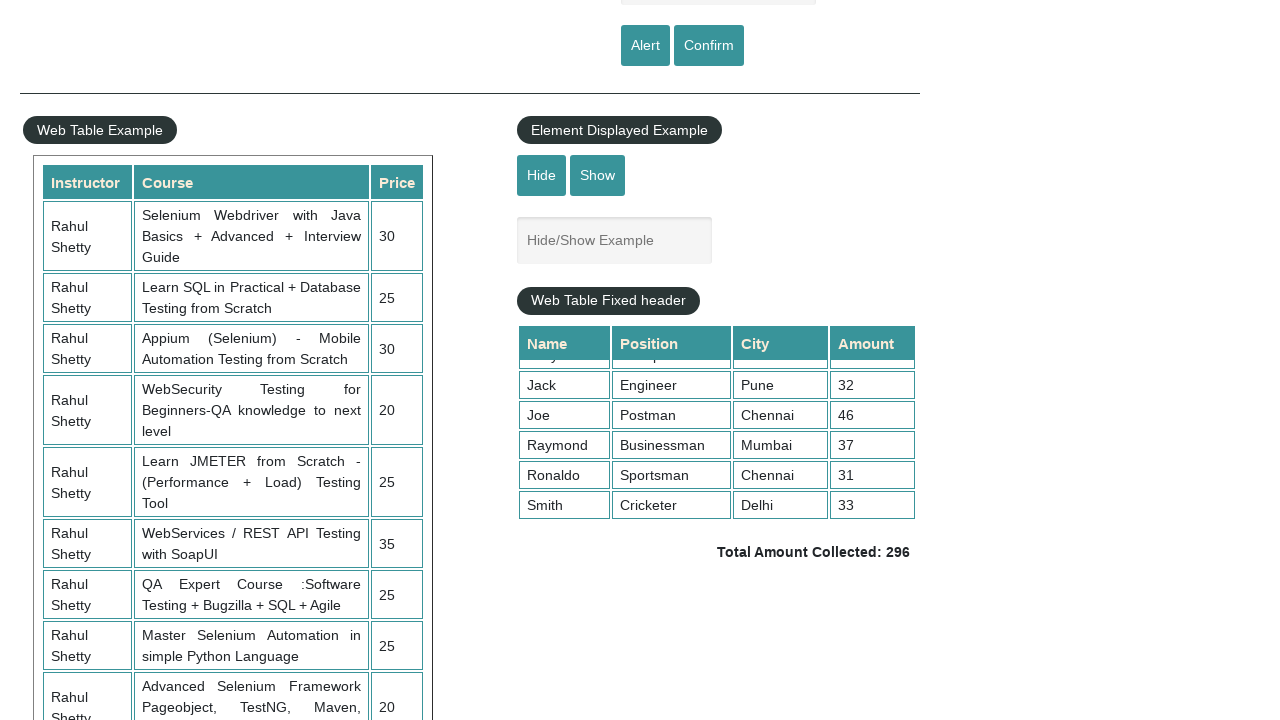

Table data loaded and 4th column cells are visible
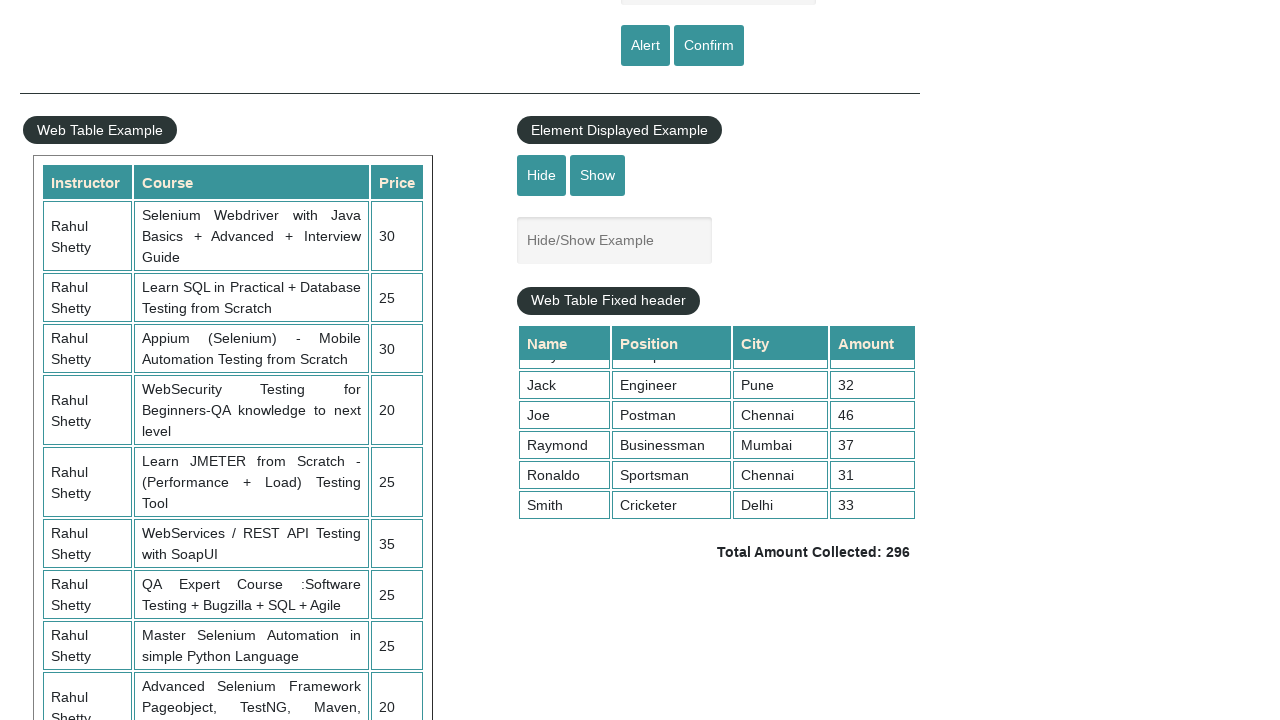

Retrieved all values from the 4th column of the table
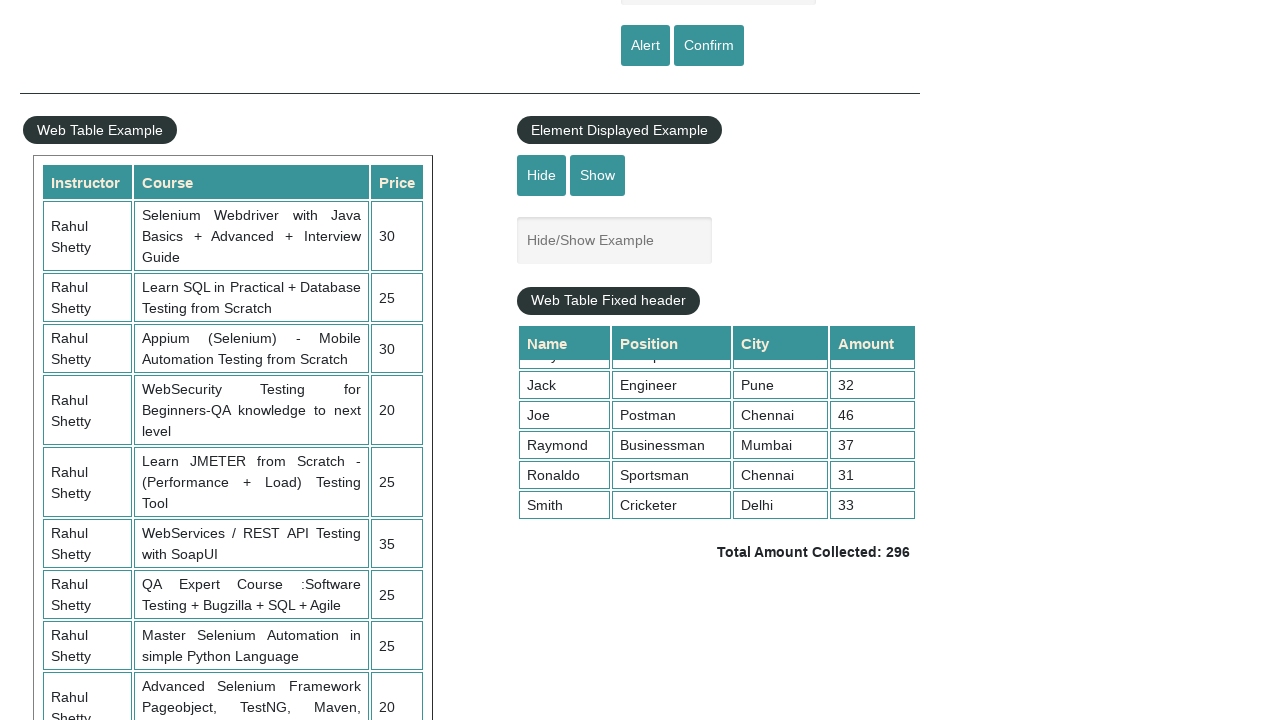

Calculated sum of all 4th column values: 296
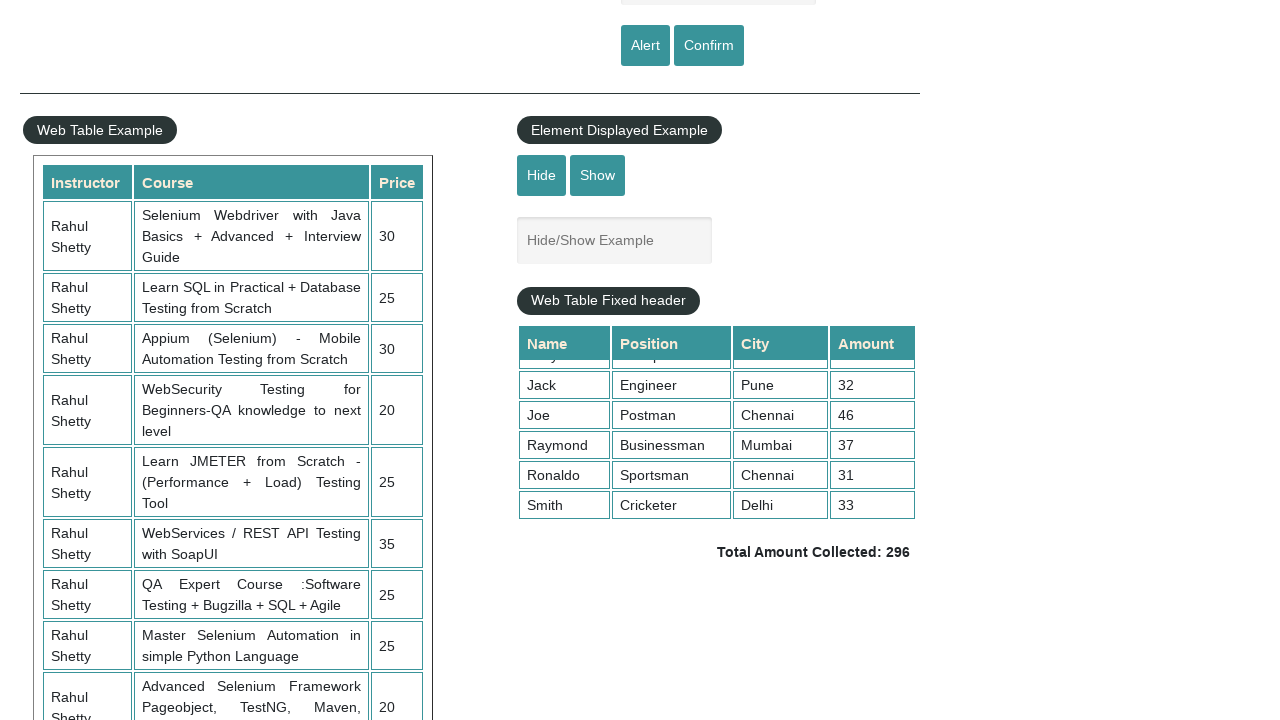

Retrieved displayed total amount: 296
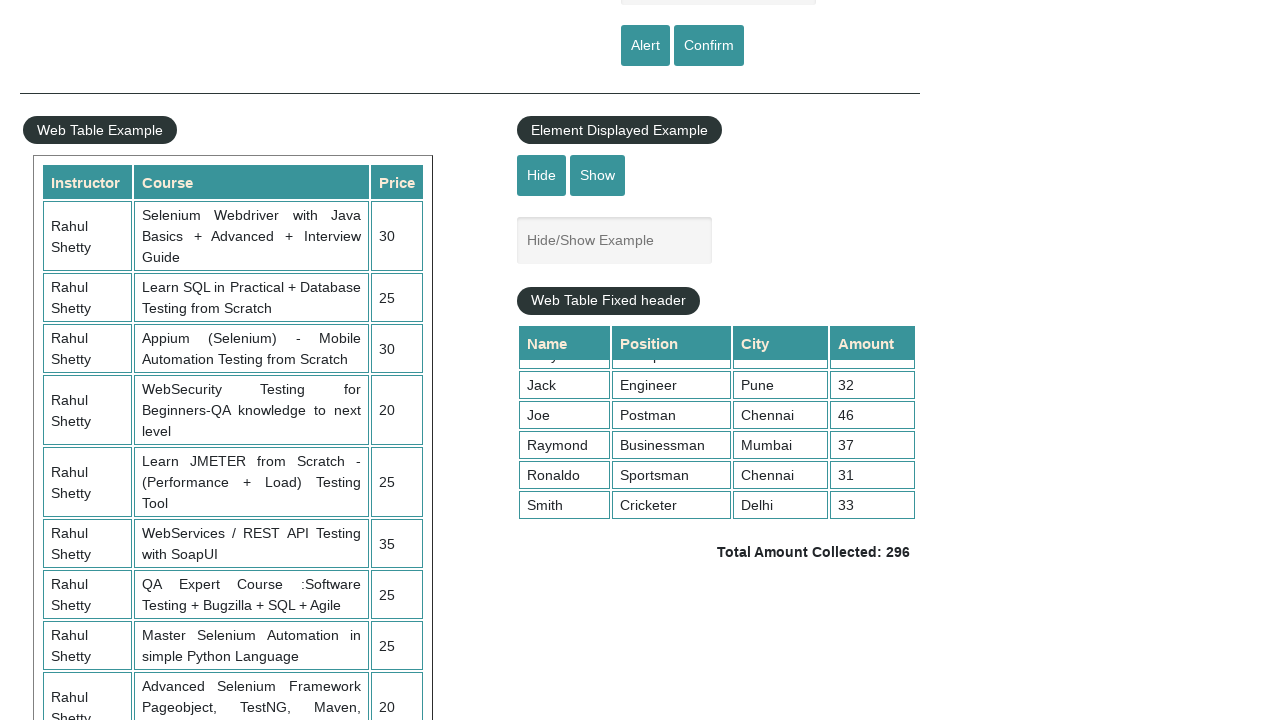

Verified that calculated sum (296) matches displayed total (296)
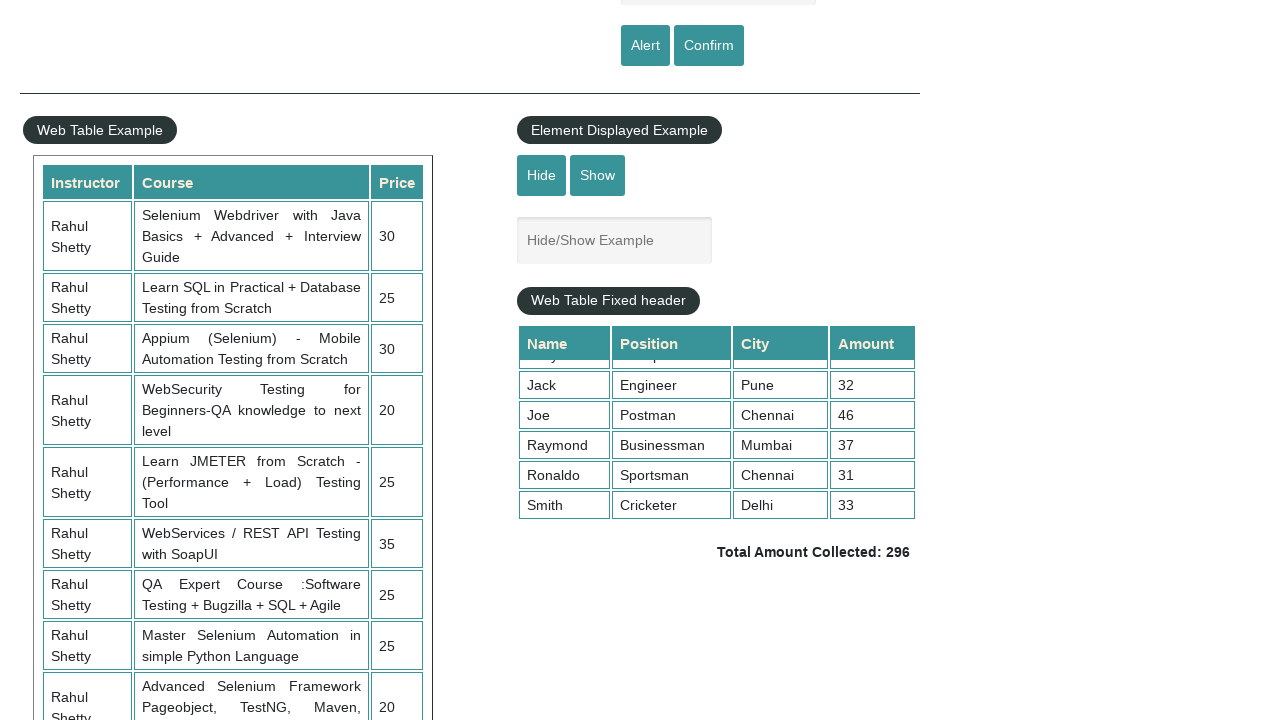

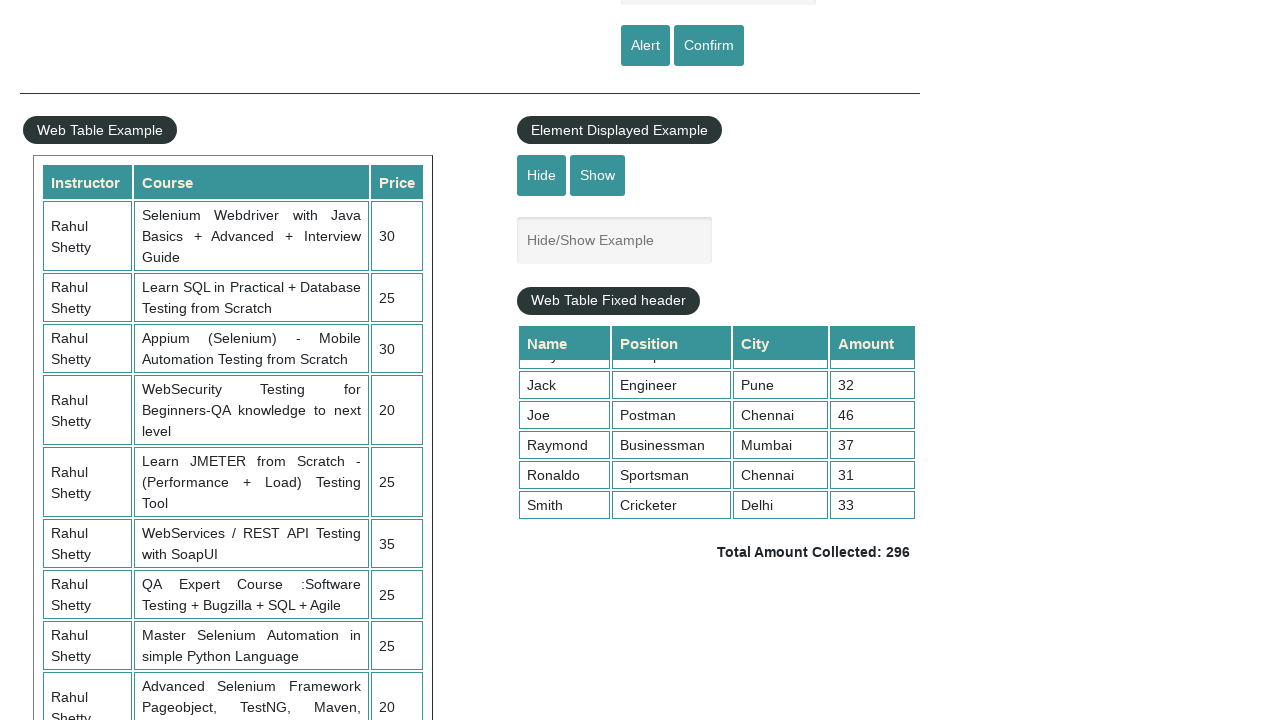